Tests unmarking items as complete by unchecking their checkboxes

Starting URL: https://demo.playwright.dev/todomvc

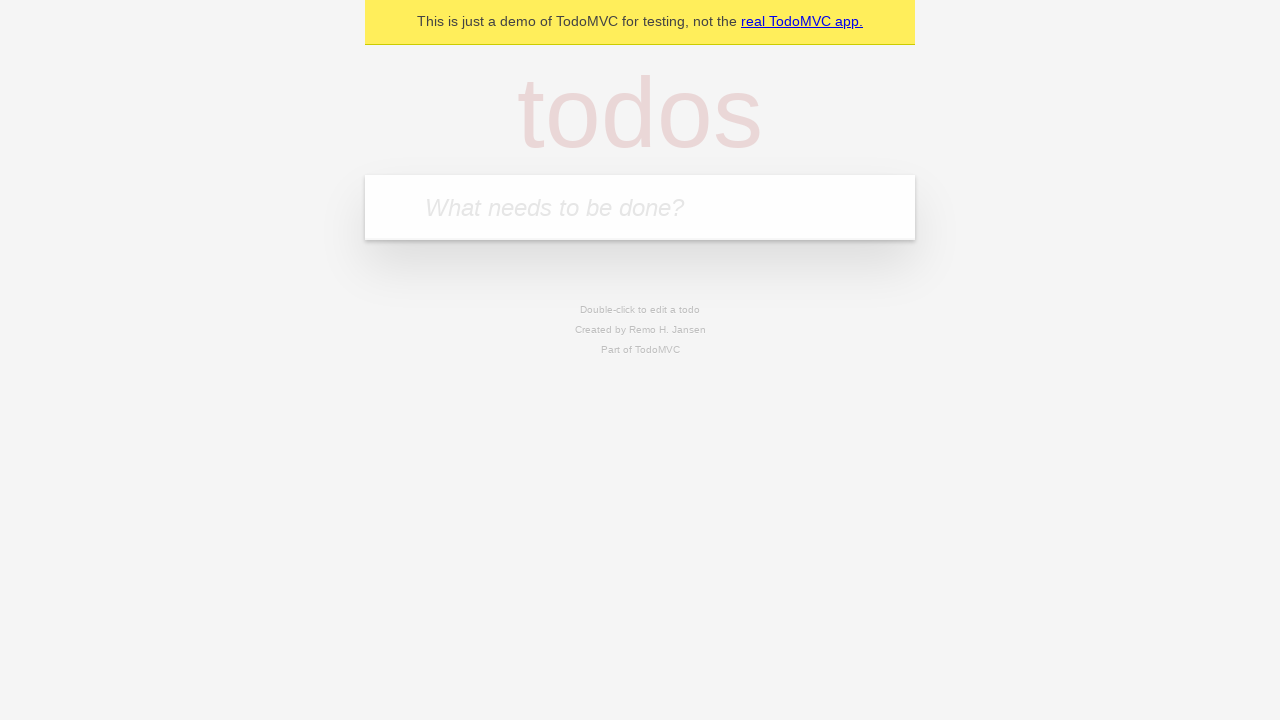

Located the 'What needs to be done?' input field
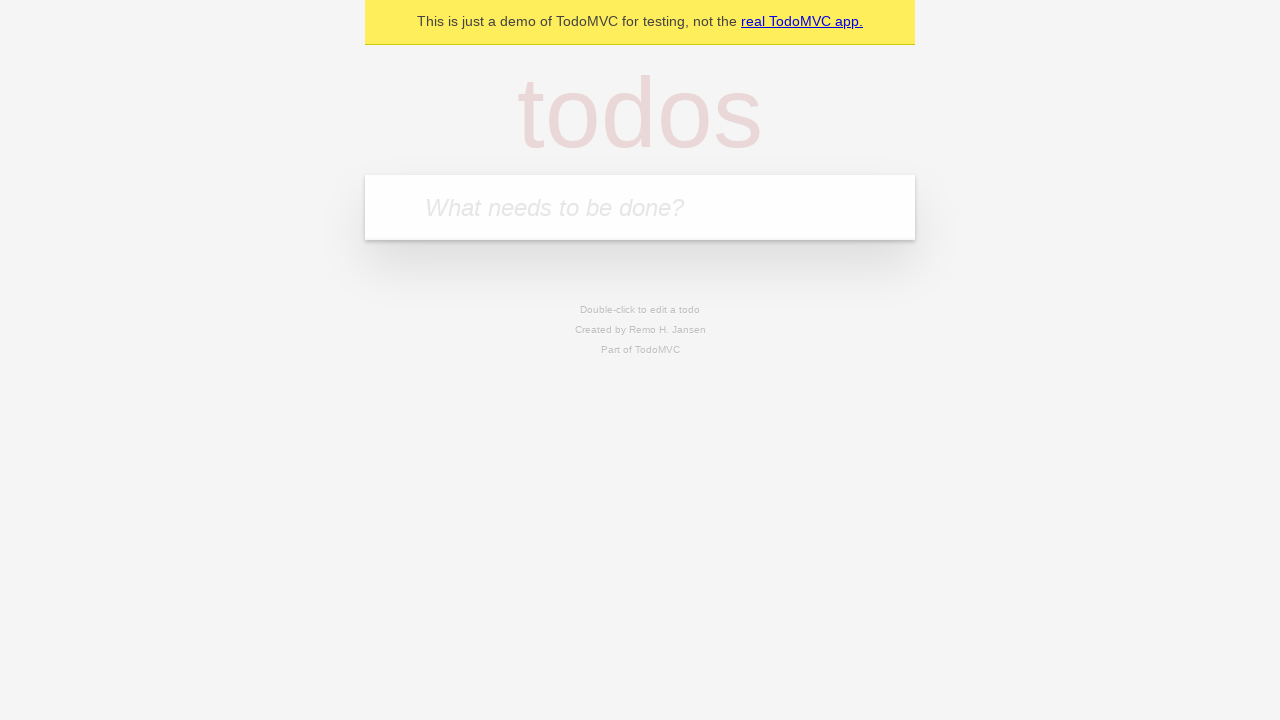

Filled todo input with 'buy some cheese' on internal:attr=[placeholder="What needs to be done?"i]
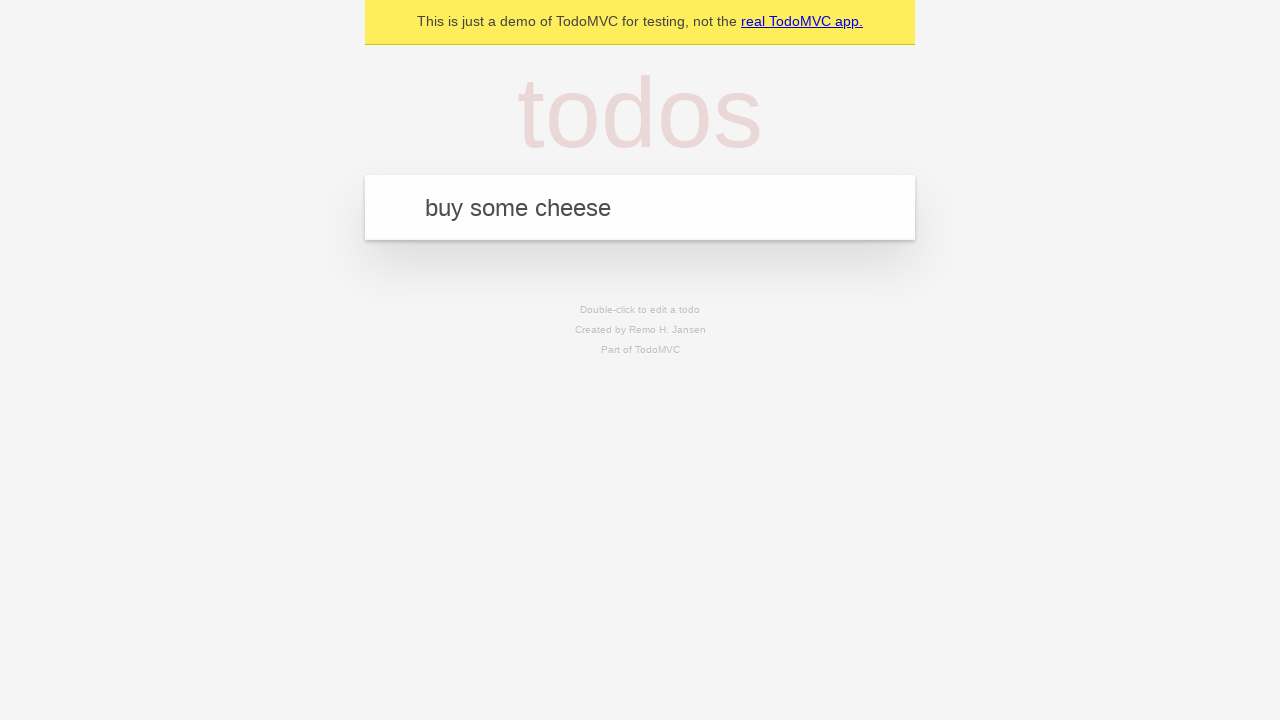

Pressed Enter to create todo 'buy some cheese' on internal:attr=[placeholder="What needs to be done?"i]
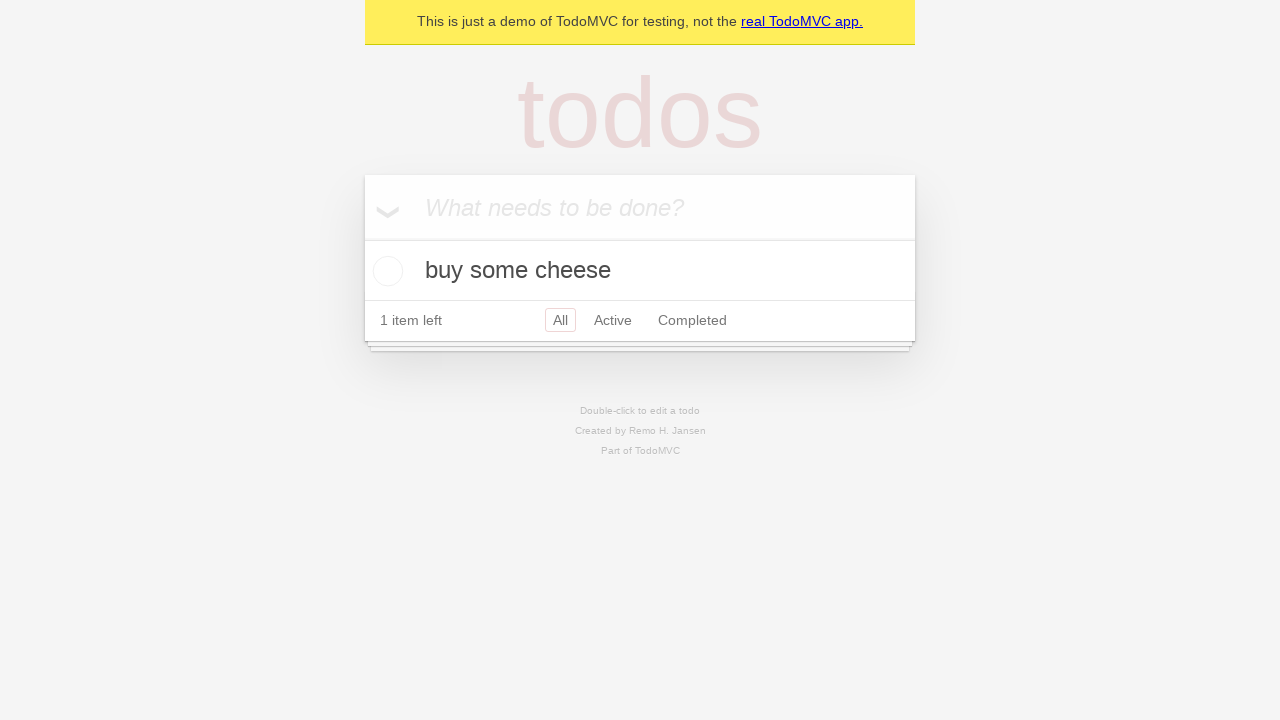

Filled todo input with 'feed the cat' on internal:attr=[placeholder="What needs to be done?"i]
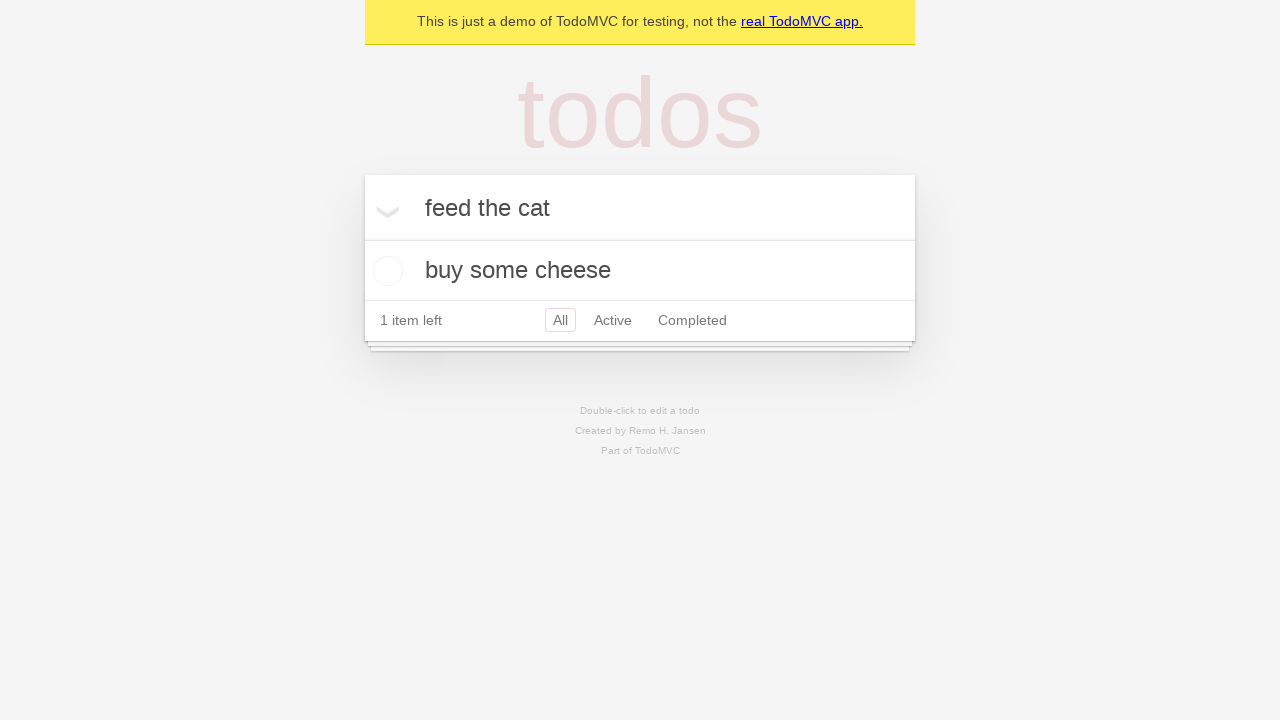

Pressed Enter to create todo 'feed the cat' on internal:attr=[placeholder="What needs to be done?"i]
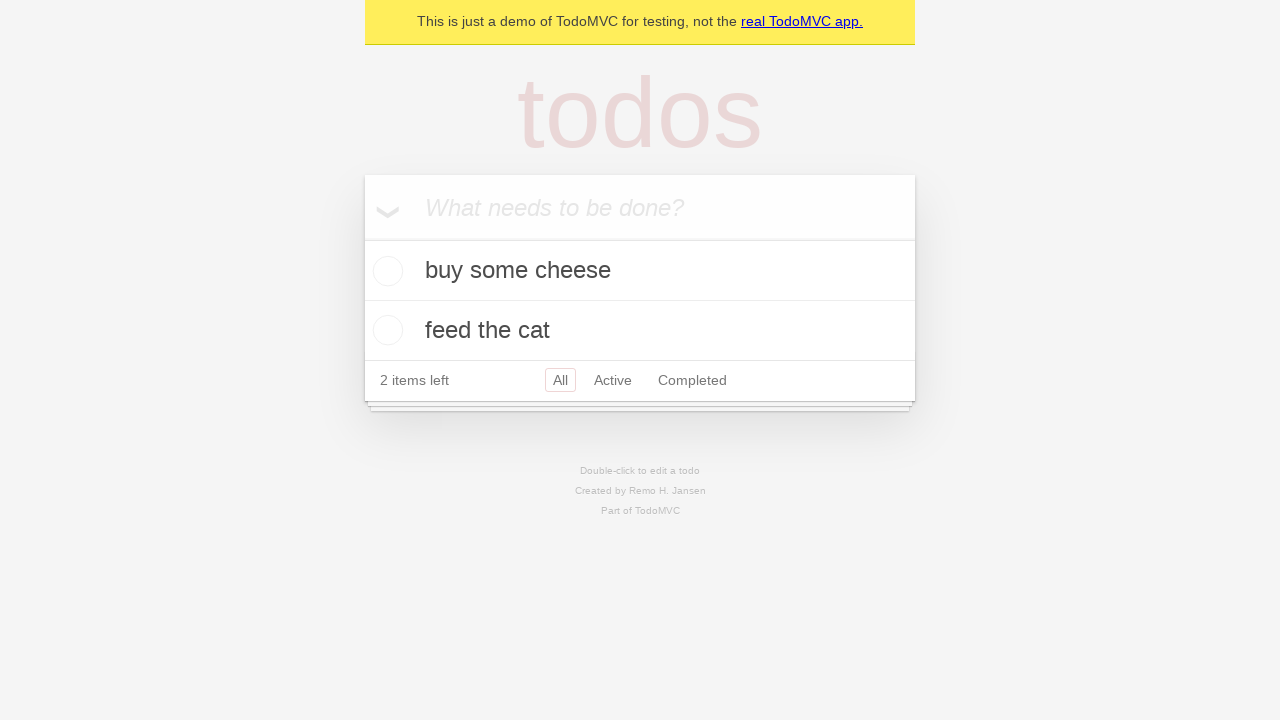

Waited for both todo items to load
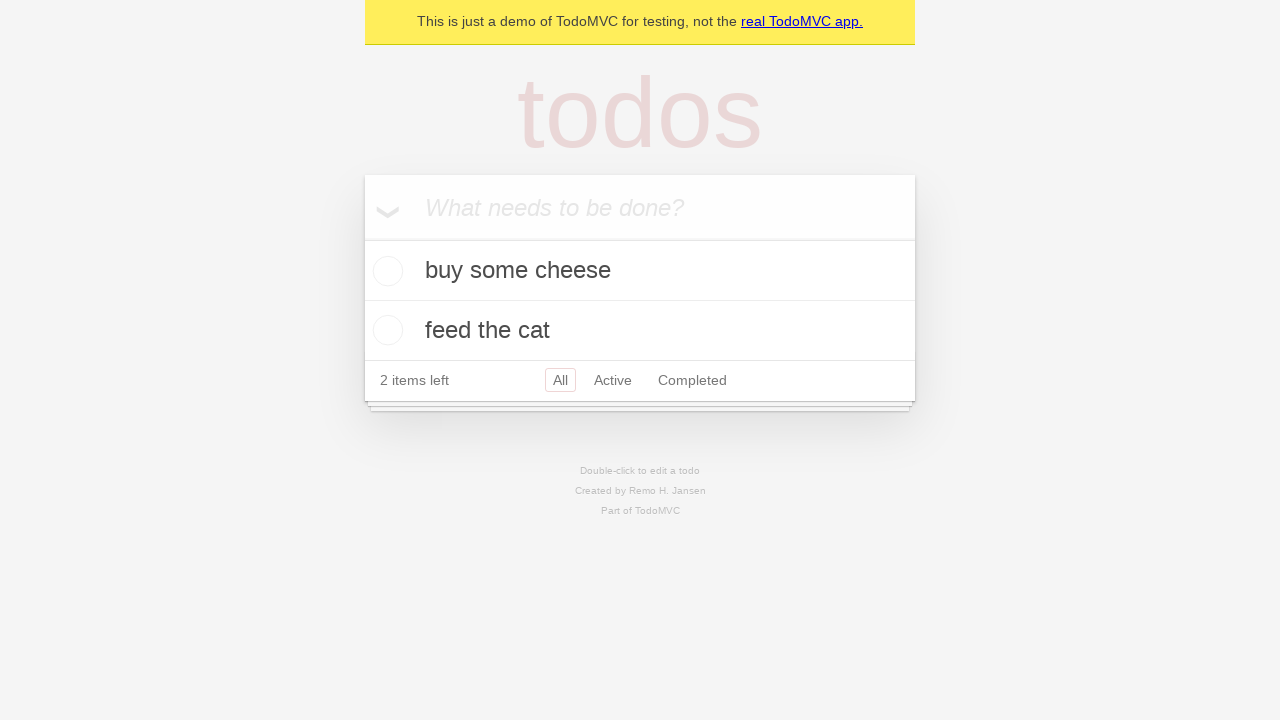

Located the first todo item
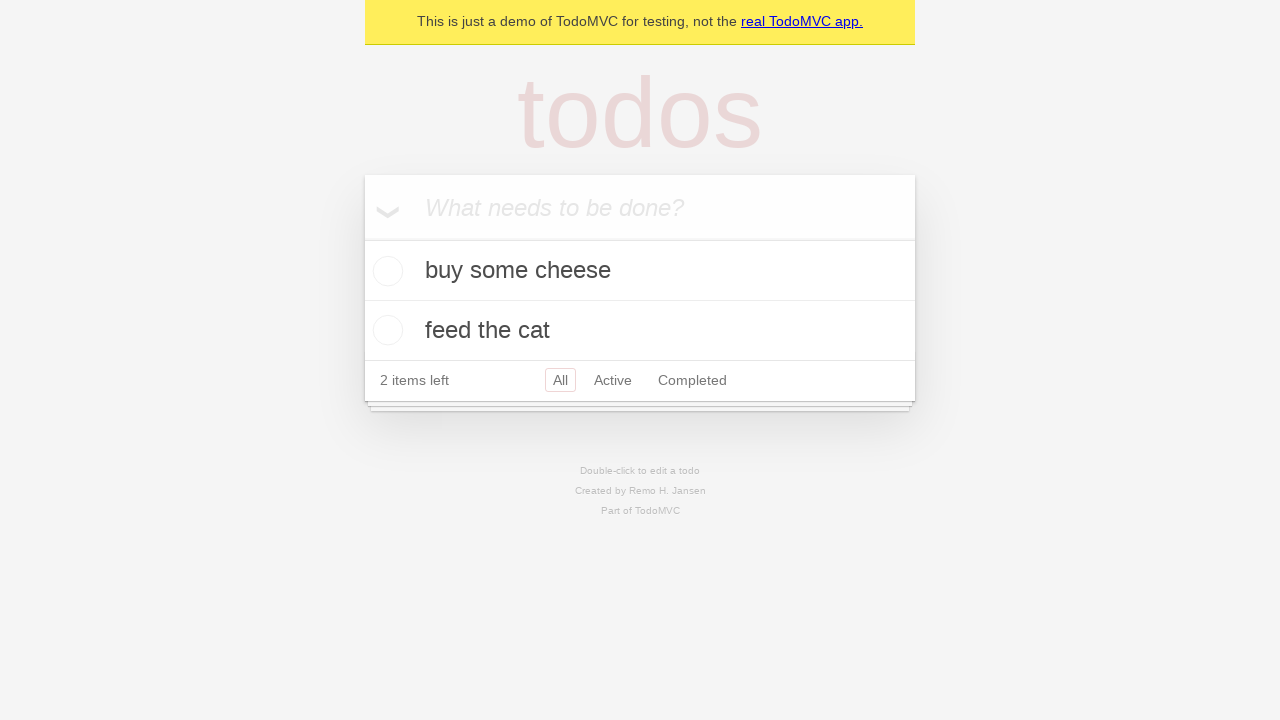

Located the checkbox for the first todo
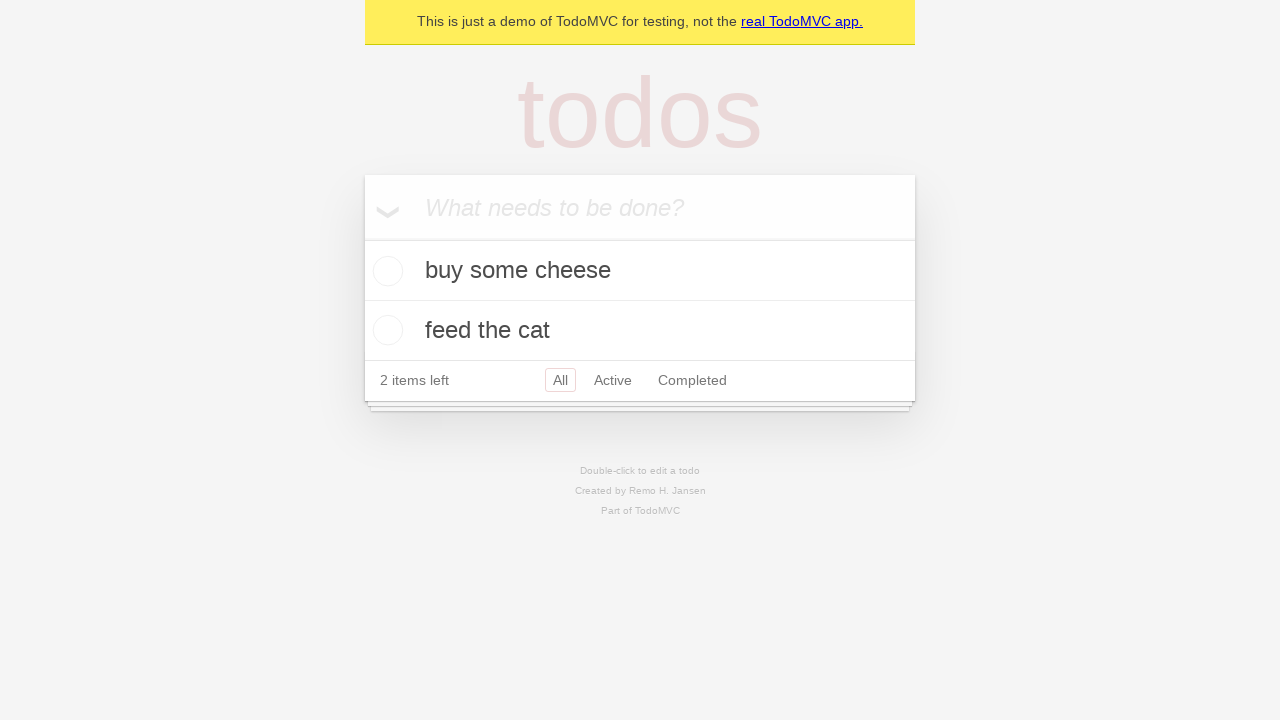

Checked the first todo item at (385, 271) on internal:testid=[data-testid="todo-item"s] >> nth=0 >> internal:role=checkbox
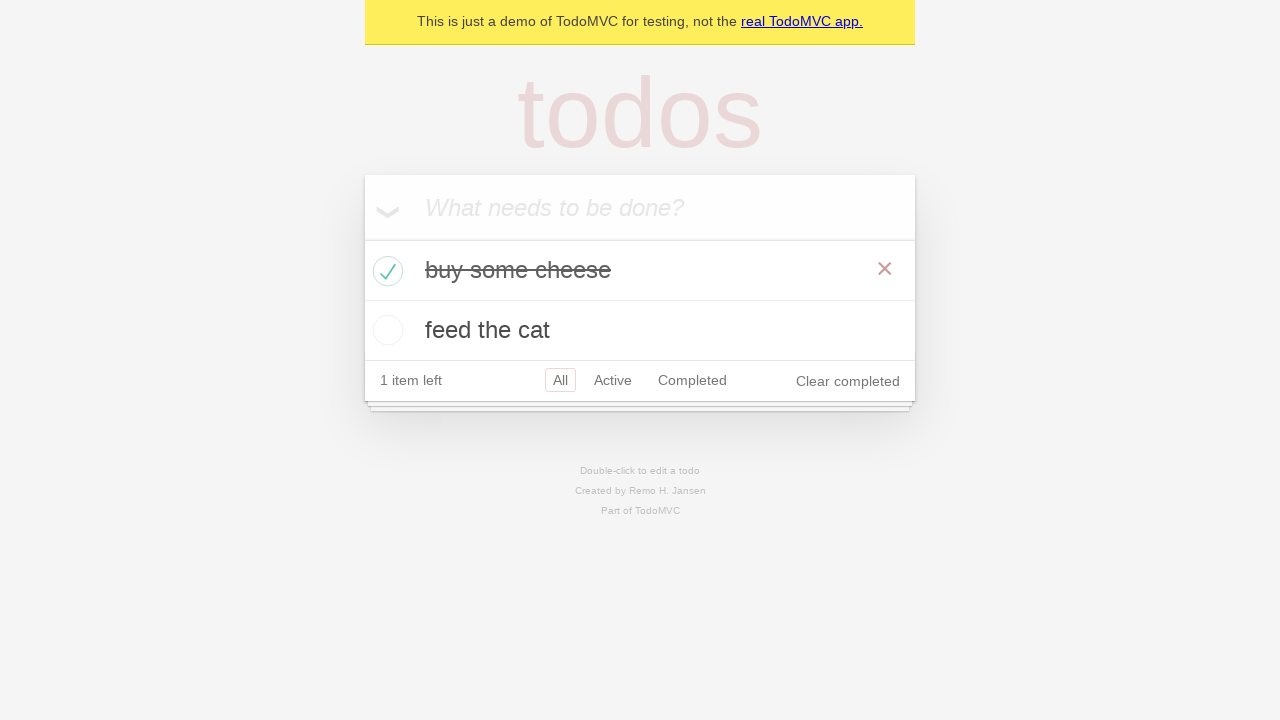

Unchecked the first todo item to mark it as incomplete at (385, 271) on internal:testid=[data-testid="todo-item"s] >> nth=0 >> internal:role=checkbox
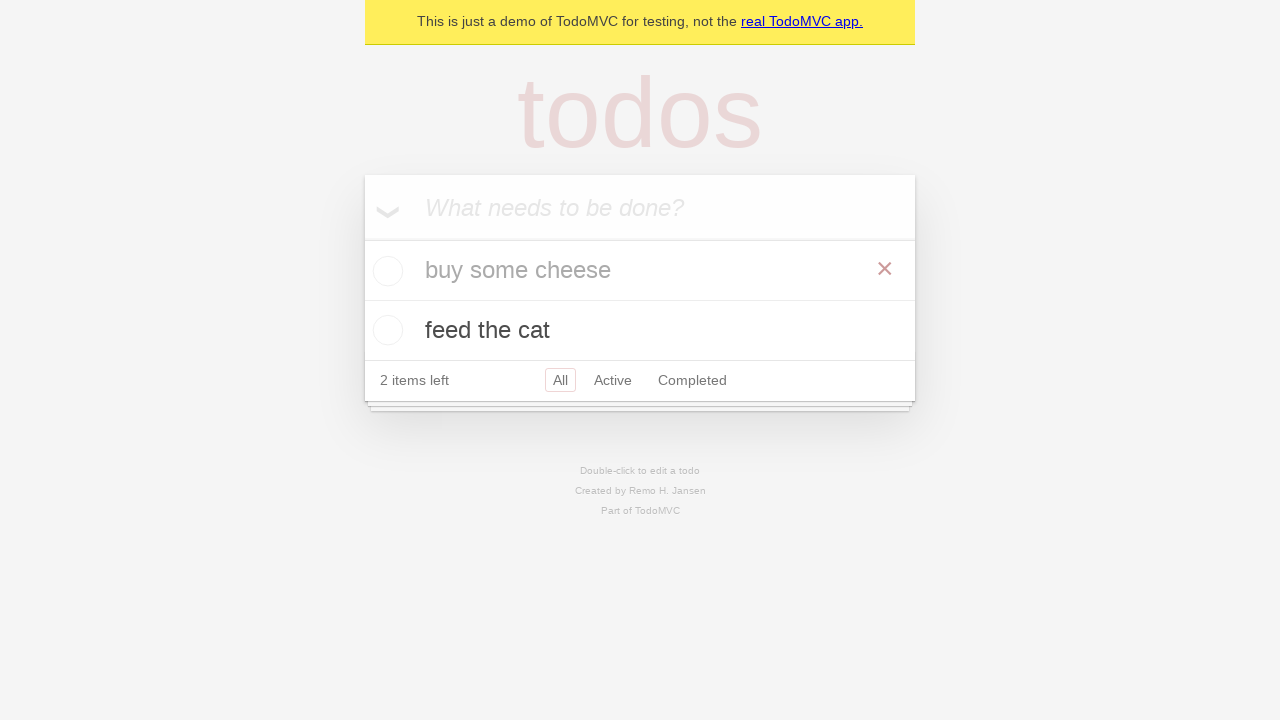

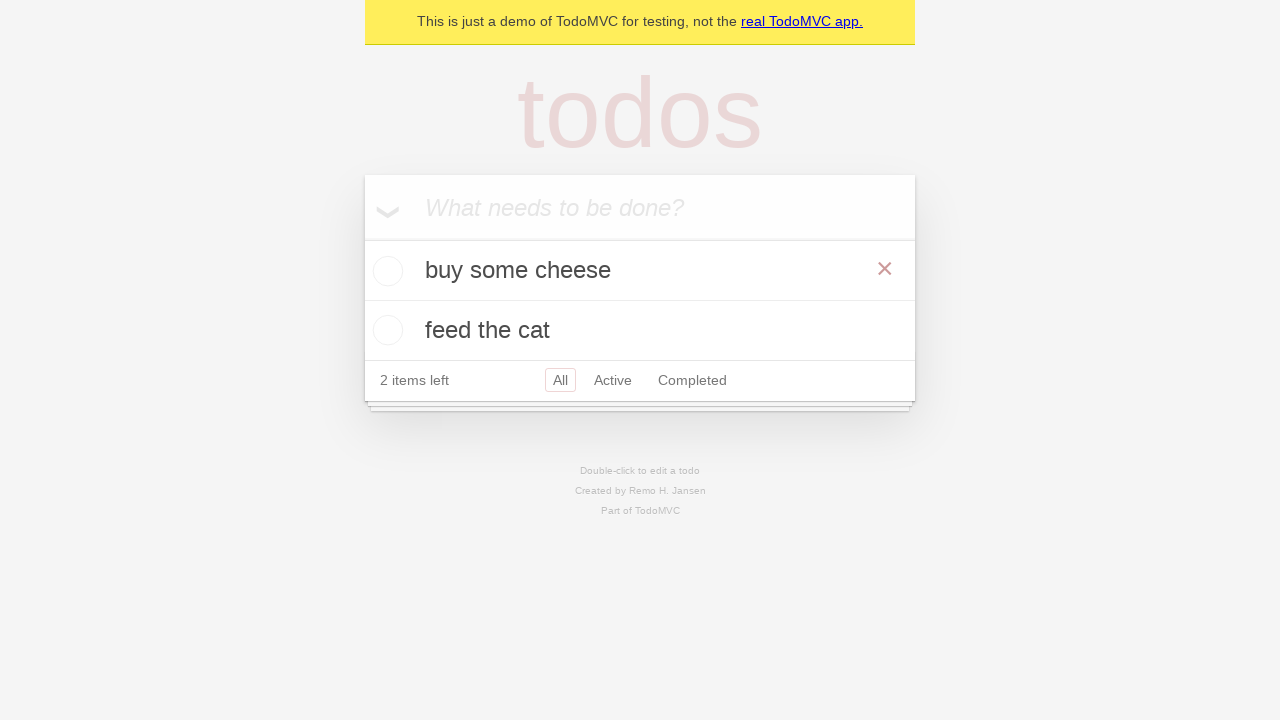